Tests drag and drop functionality by dragging a draggable element and dropping it onto a droppable target area

Starting URL: http://testautomationpractice.blogspot.com/

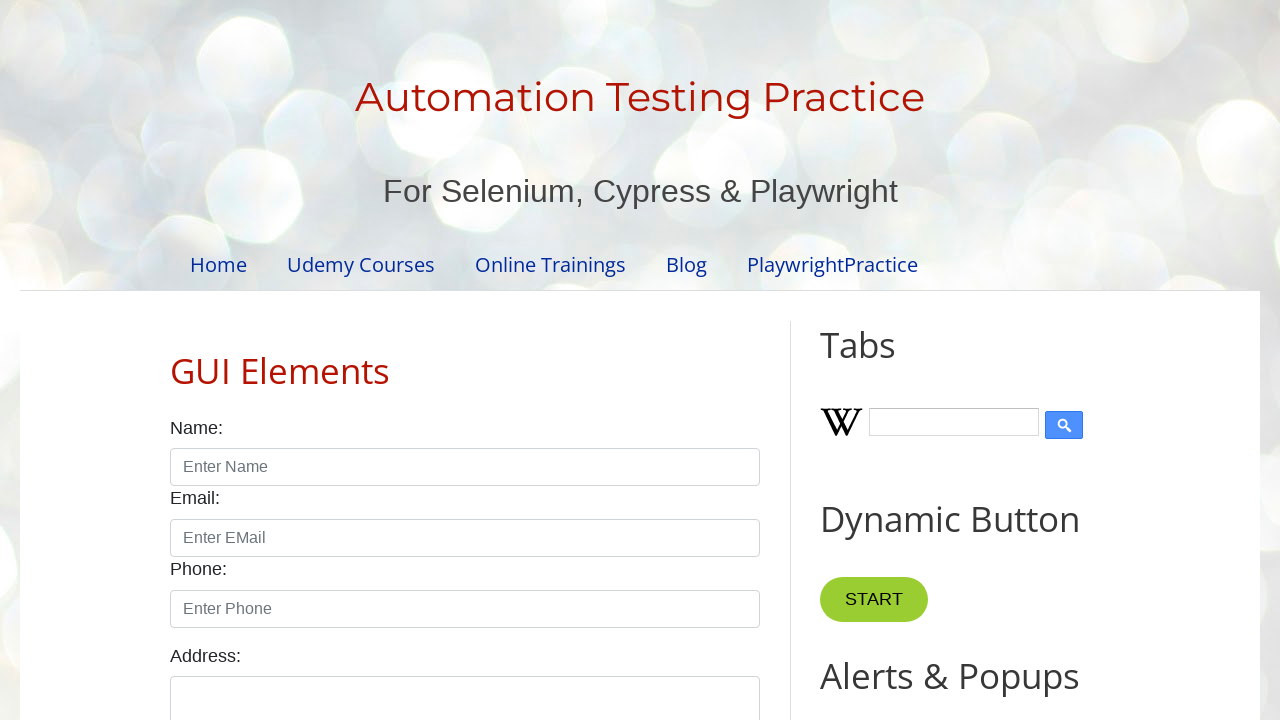

Scrolled down 100px to make drag and drop elements visible
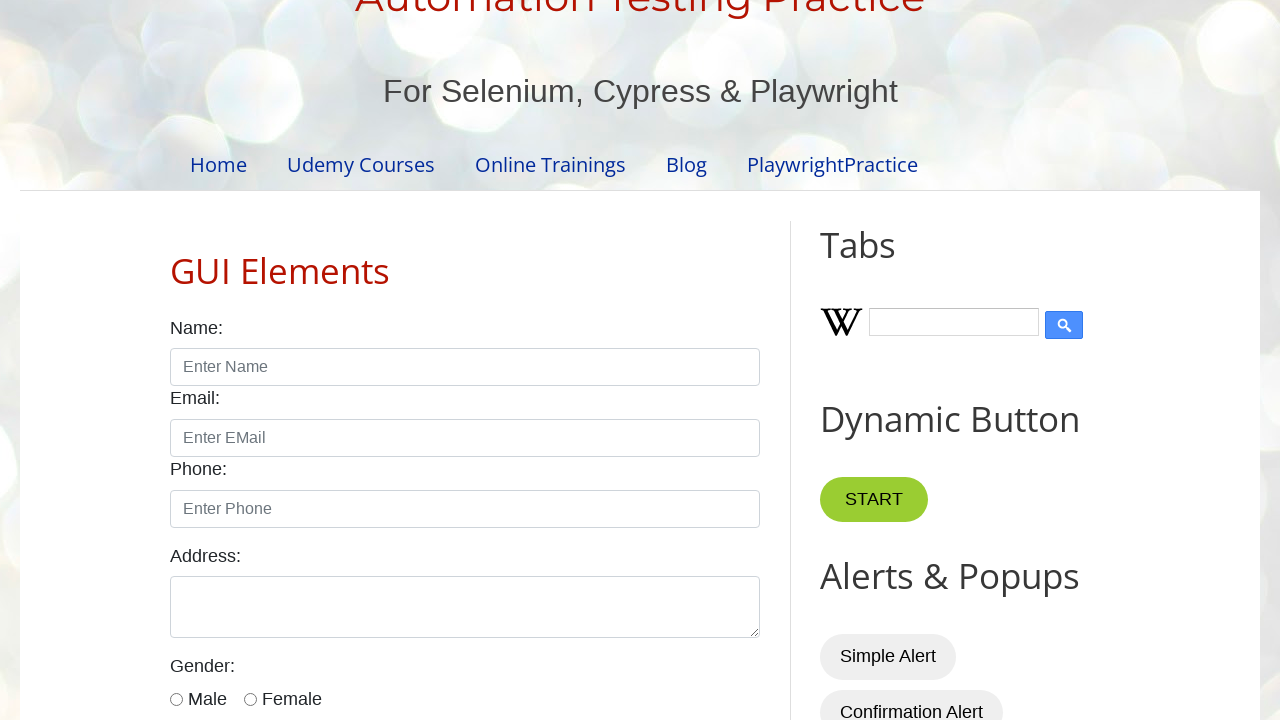

Waited for draggable element to be visible
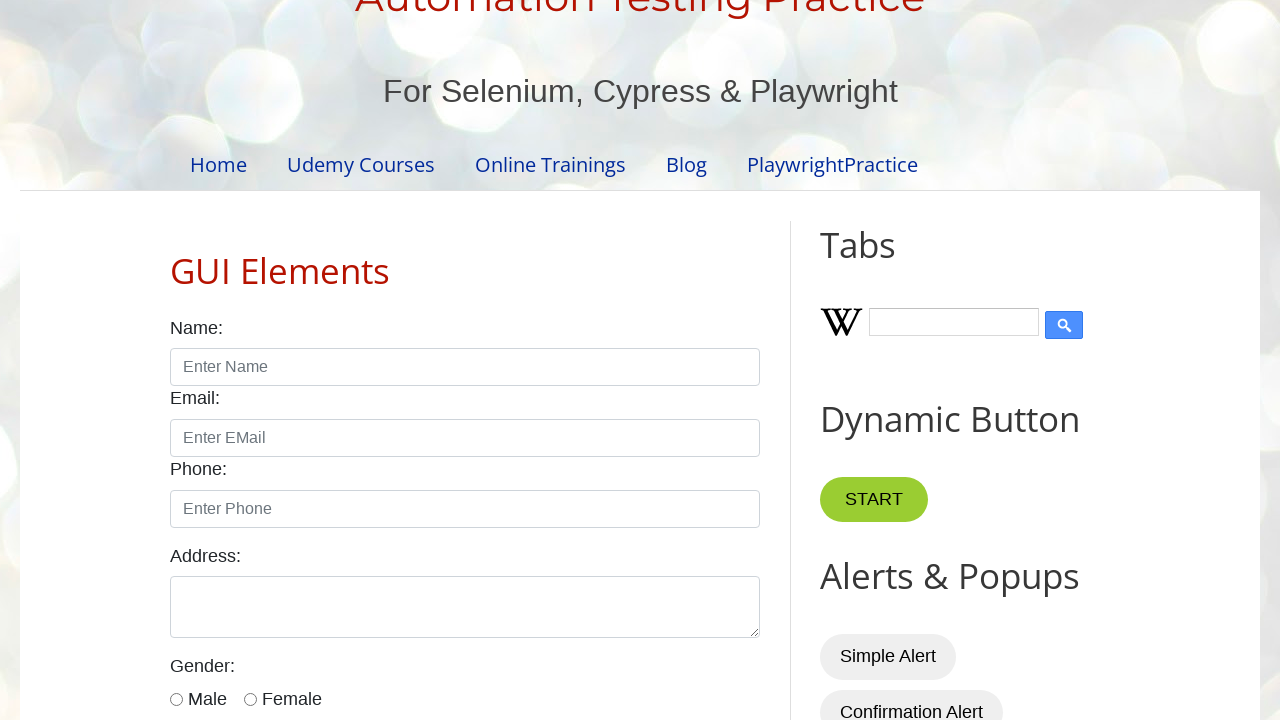

Located the draggable element
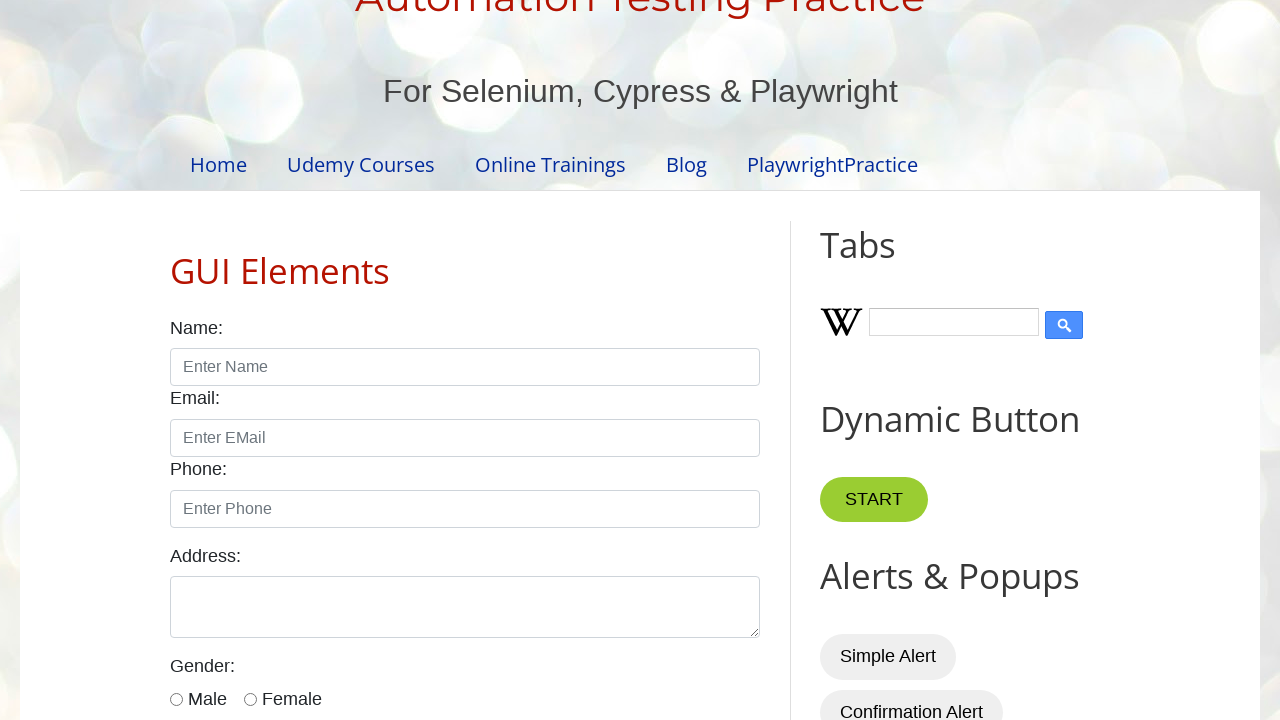

Located the droppable target element
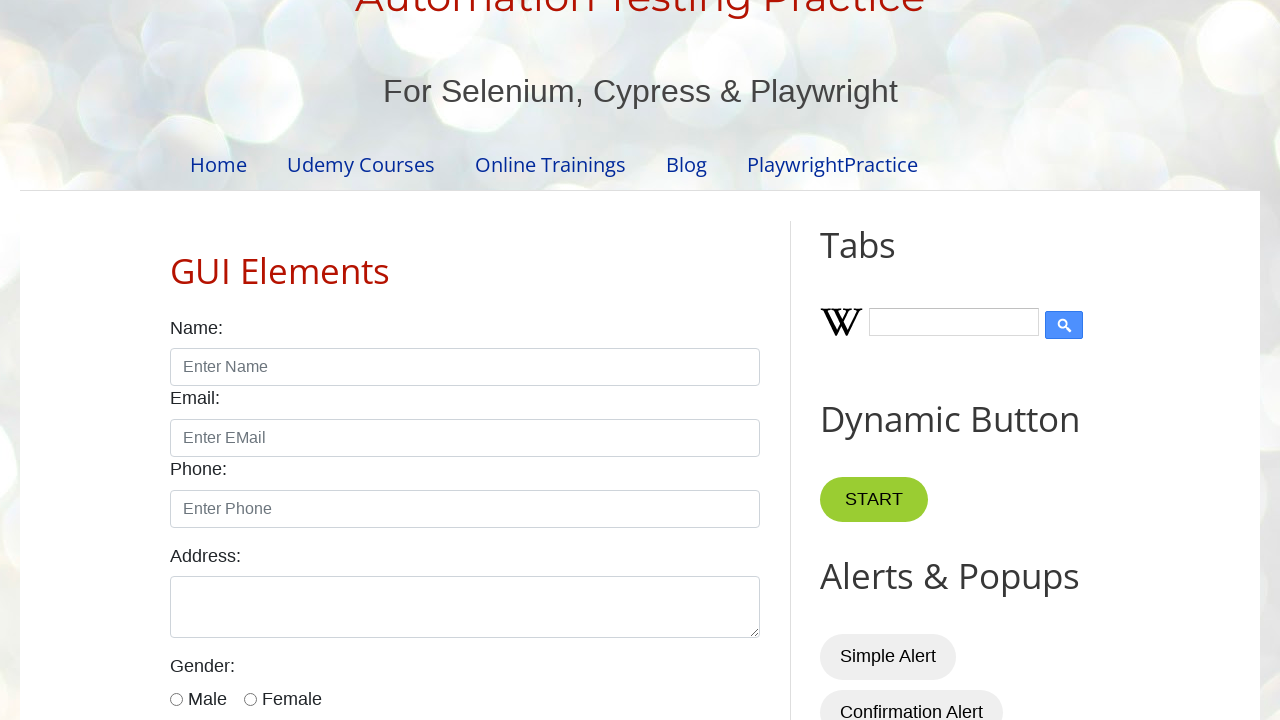

Dragged draggable element and dropped it onto droppable target at (1015, 386)
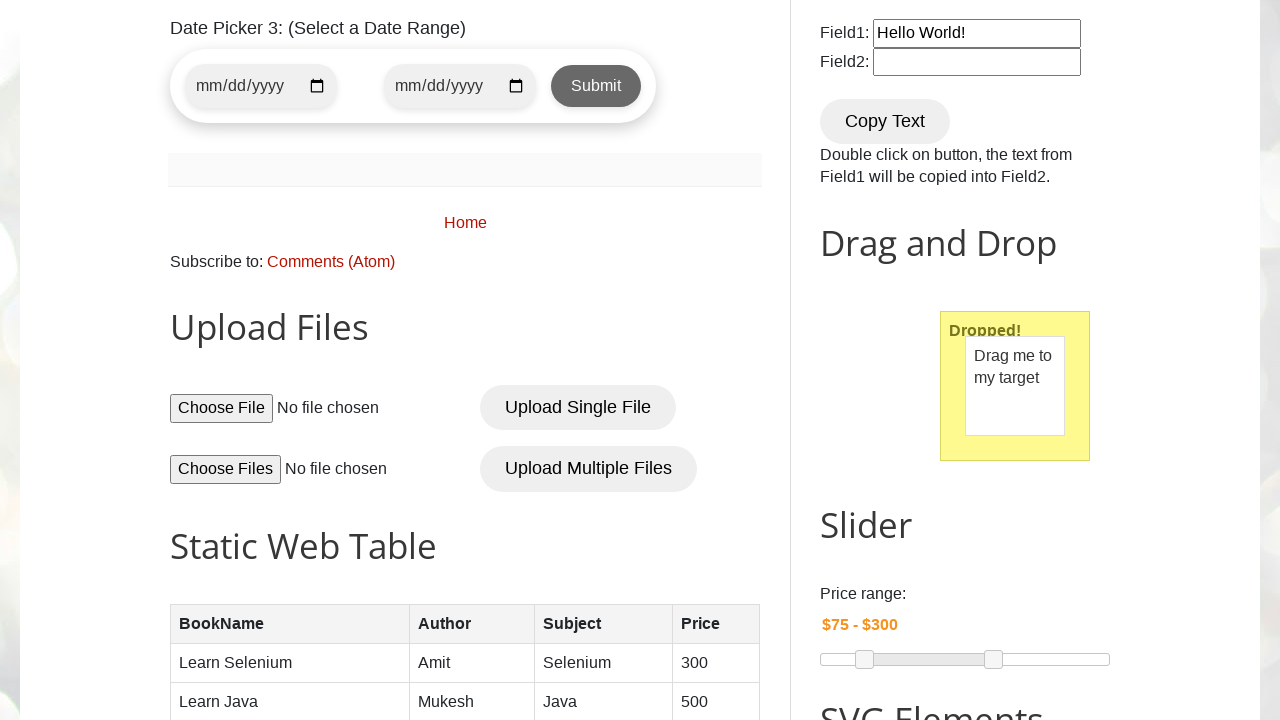

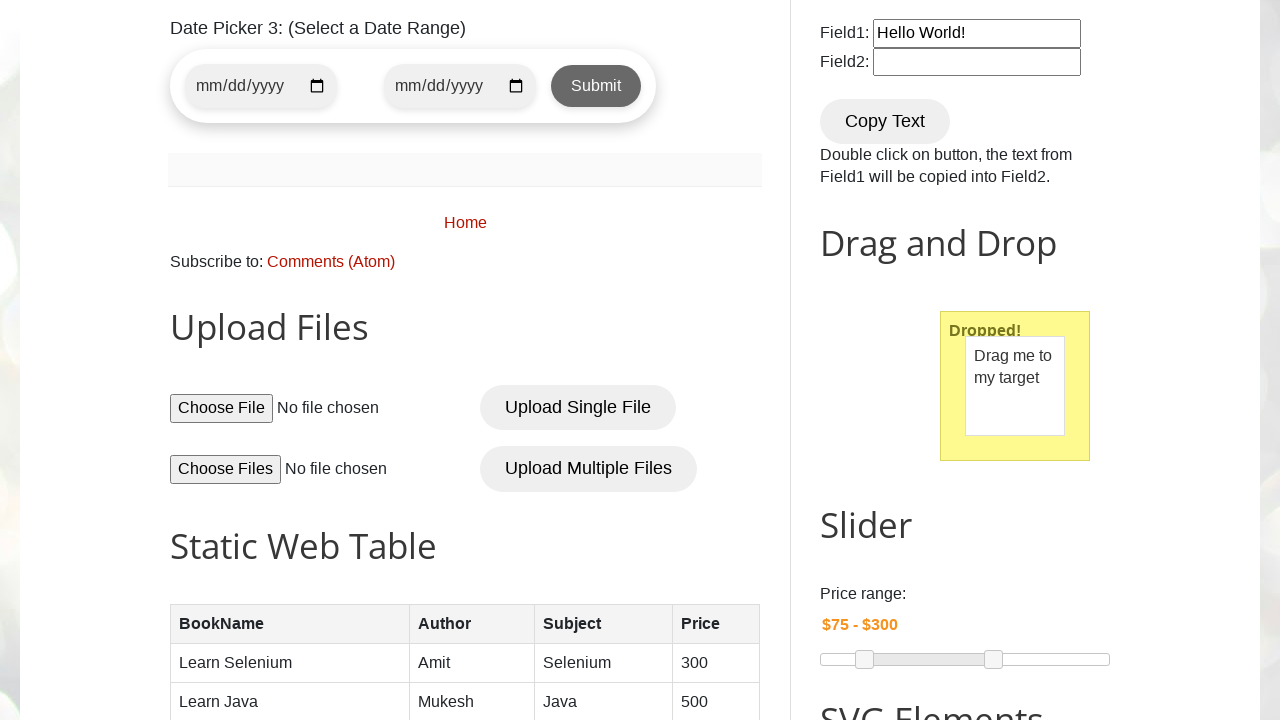